Tests context menu by right-clicking on hot-spot area and handling the JavaScript alert dialog

Starting URL: https://the-internet.herokuapp.com/

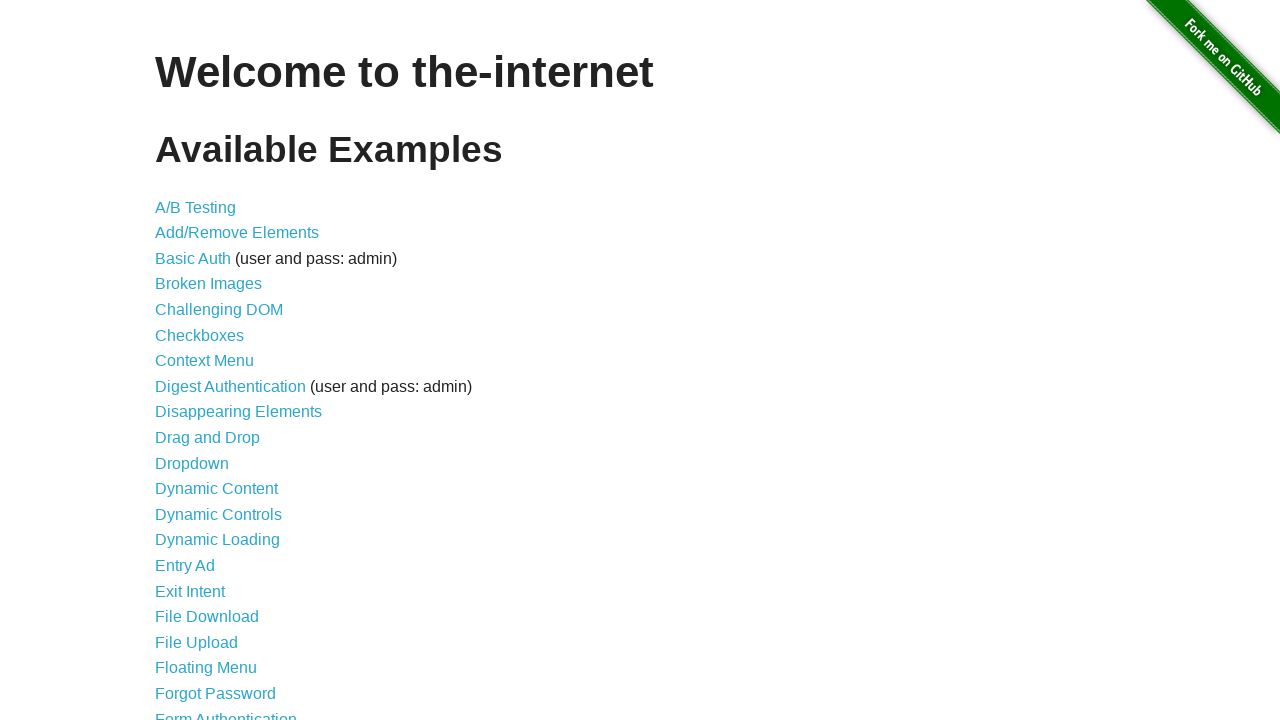

Clicked 'Context Menu' link to navigate to test page at (204, 361) on internal:role=link[name="Context Menu"i]
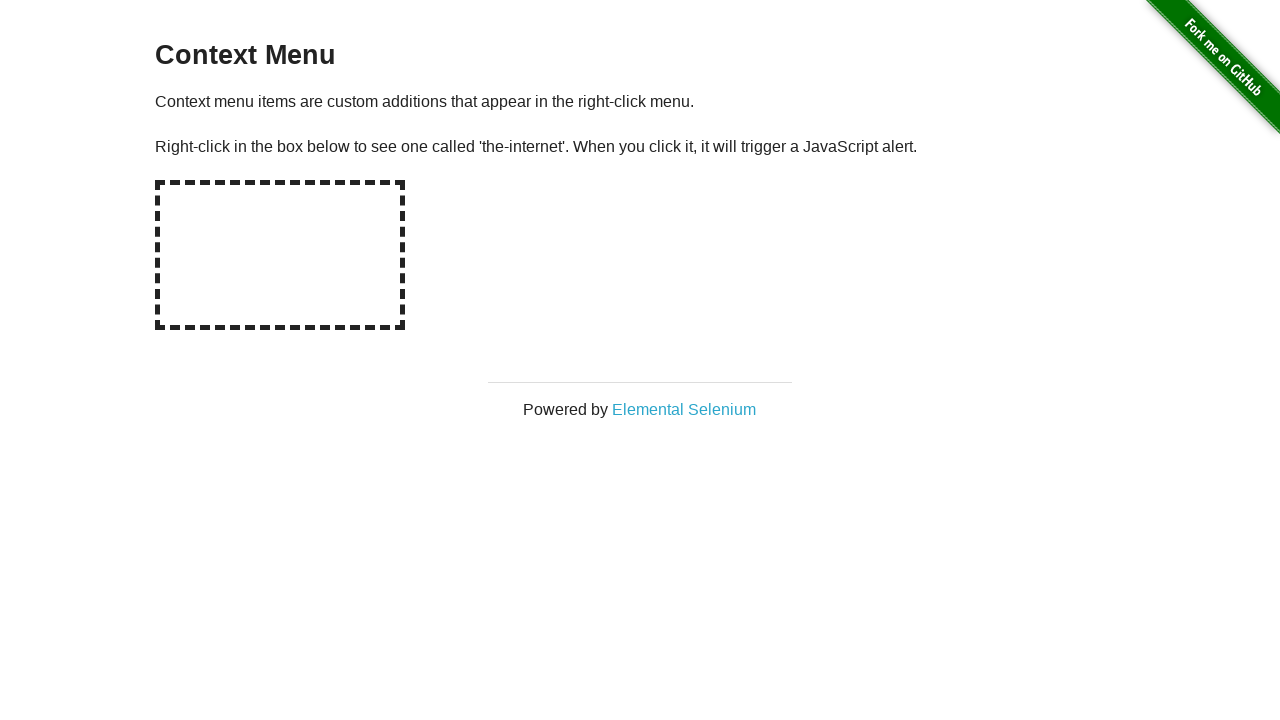

Set up JavaScript alert dialog handler
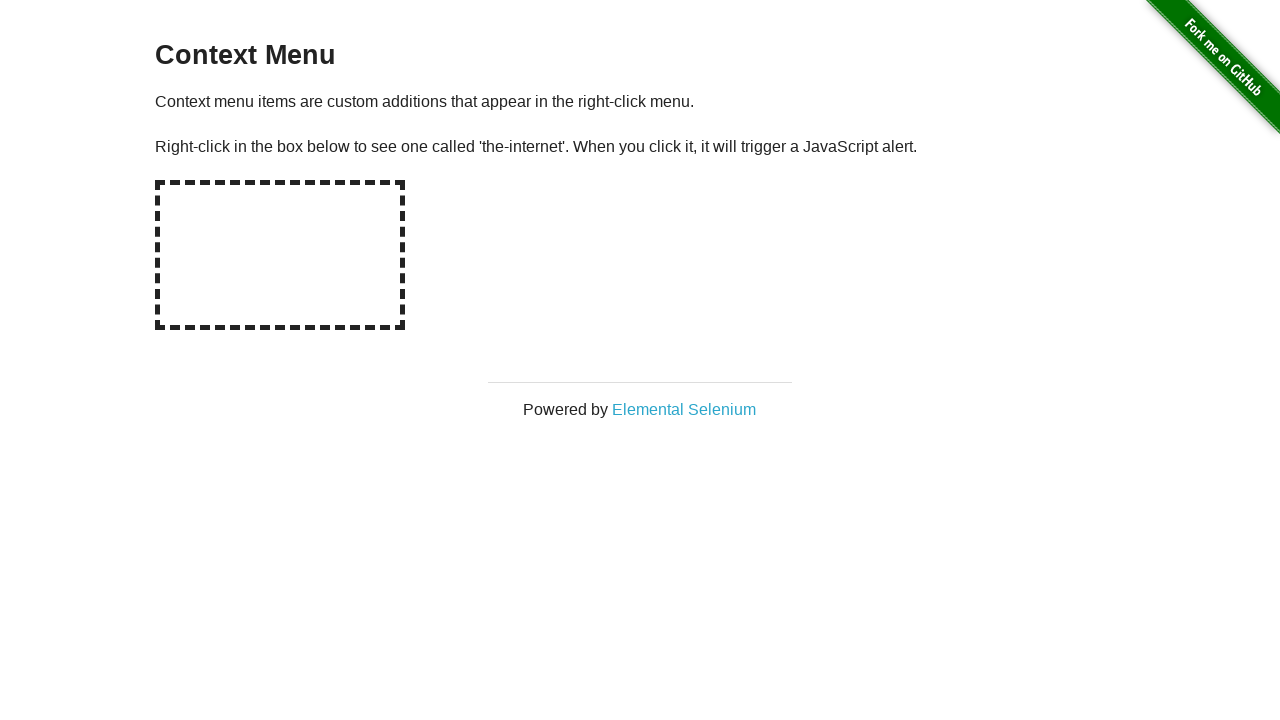

Right-clicked on hot-spot area to trigger context menu at (280, 255) on #hot-spot
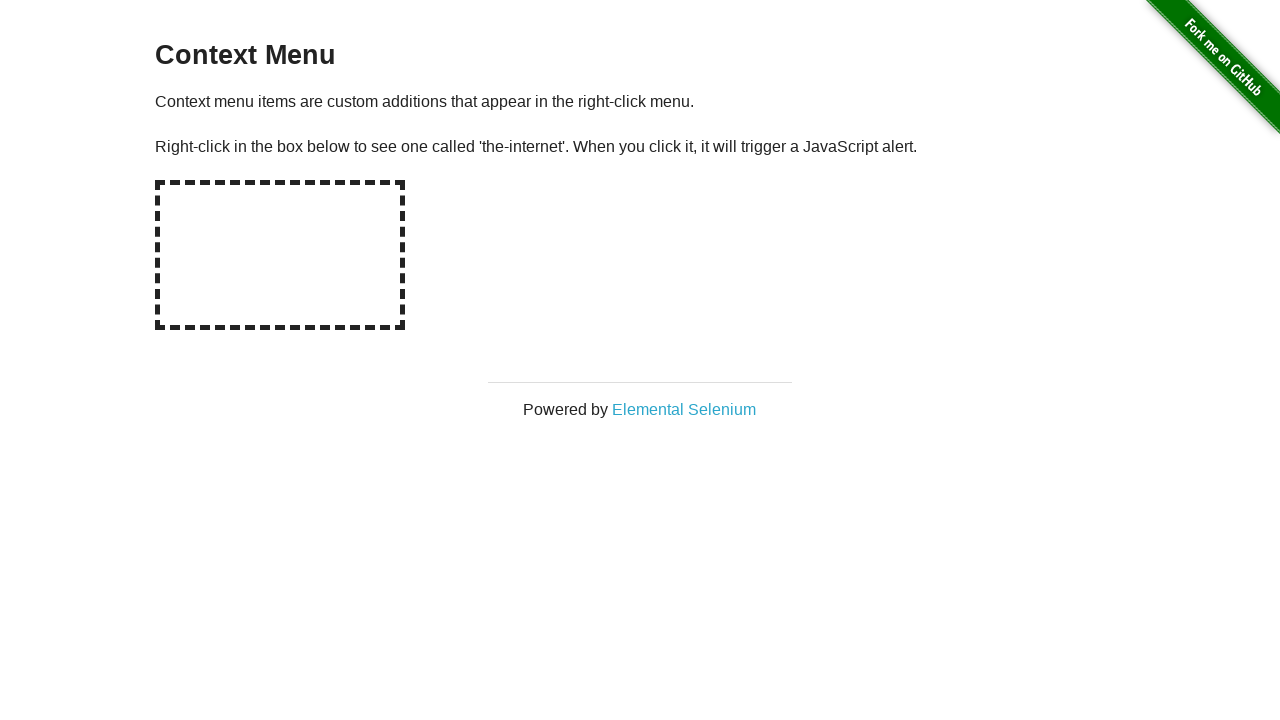

Waited 500ms for dialog to be processed
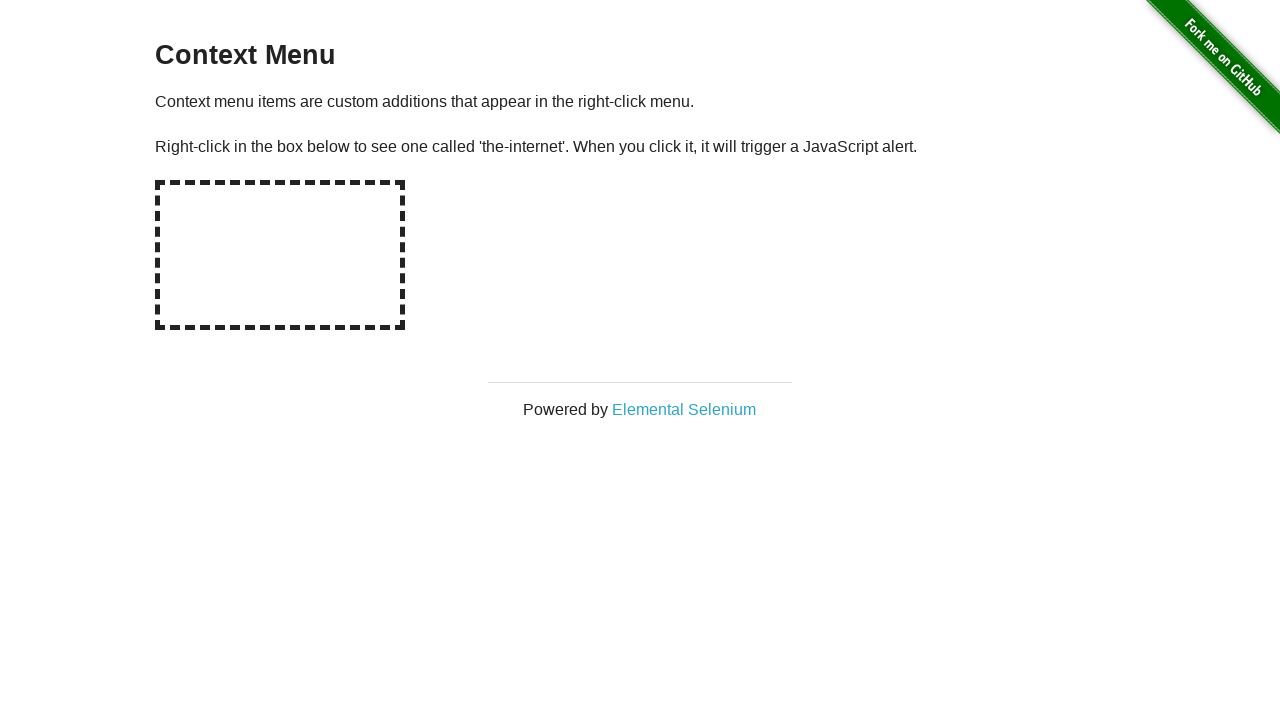

Verified dialog message matches expected text: 'You selected a context menu'
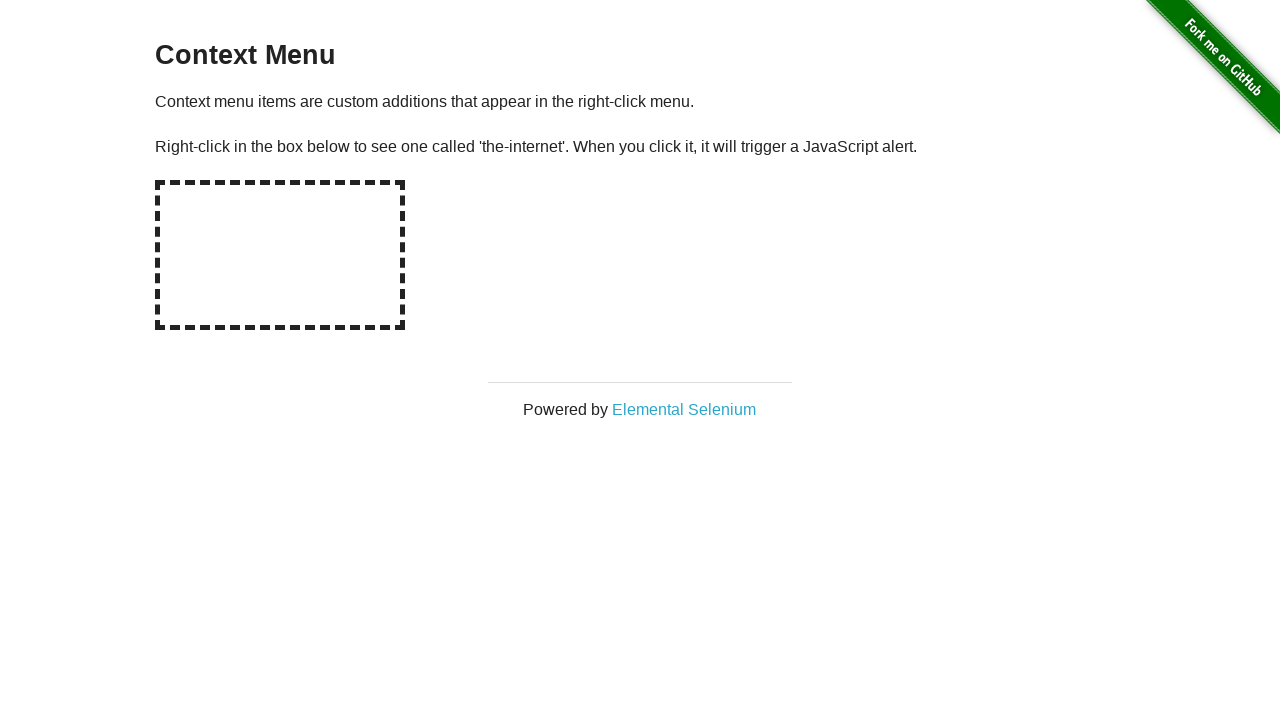

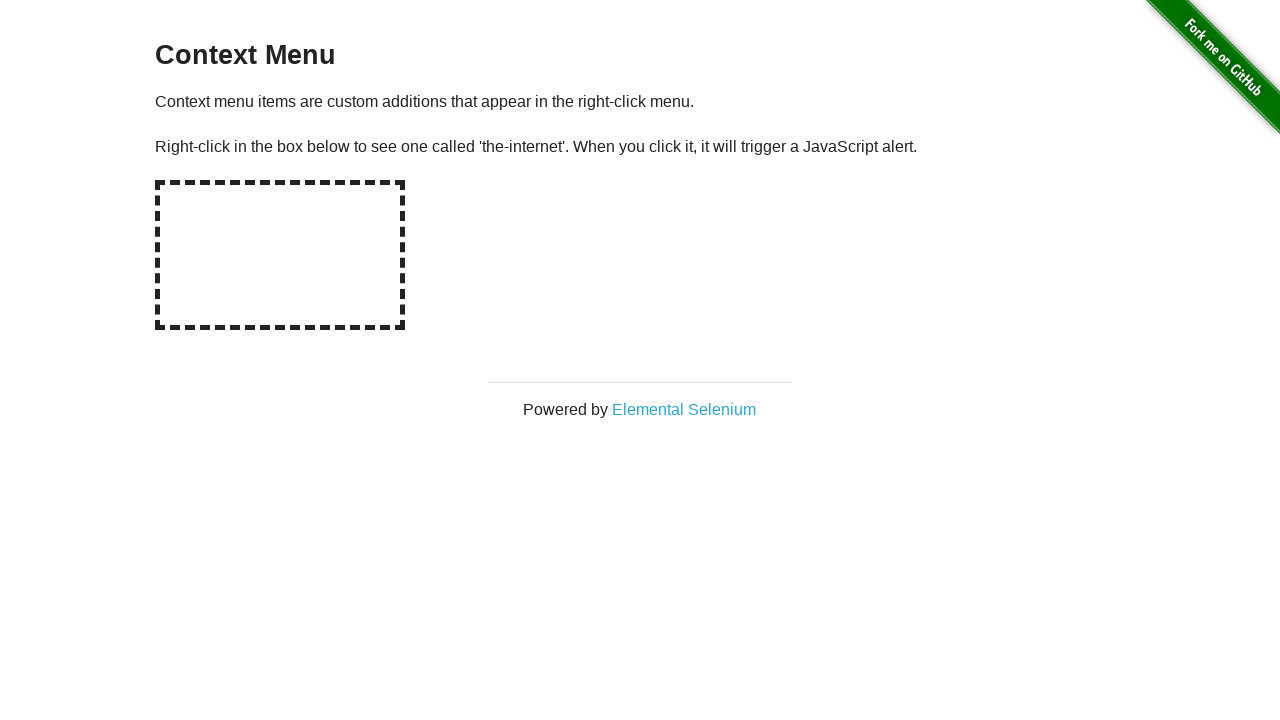